Tests jQuery UI sortable functionality by dragging and dropping list items to reorder them within the sortable list

Starting URL: https://jqueryui.com/sortable/

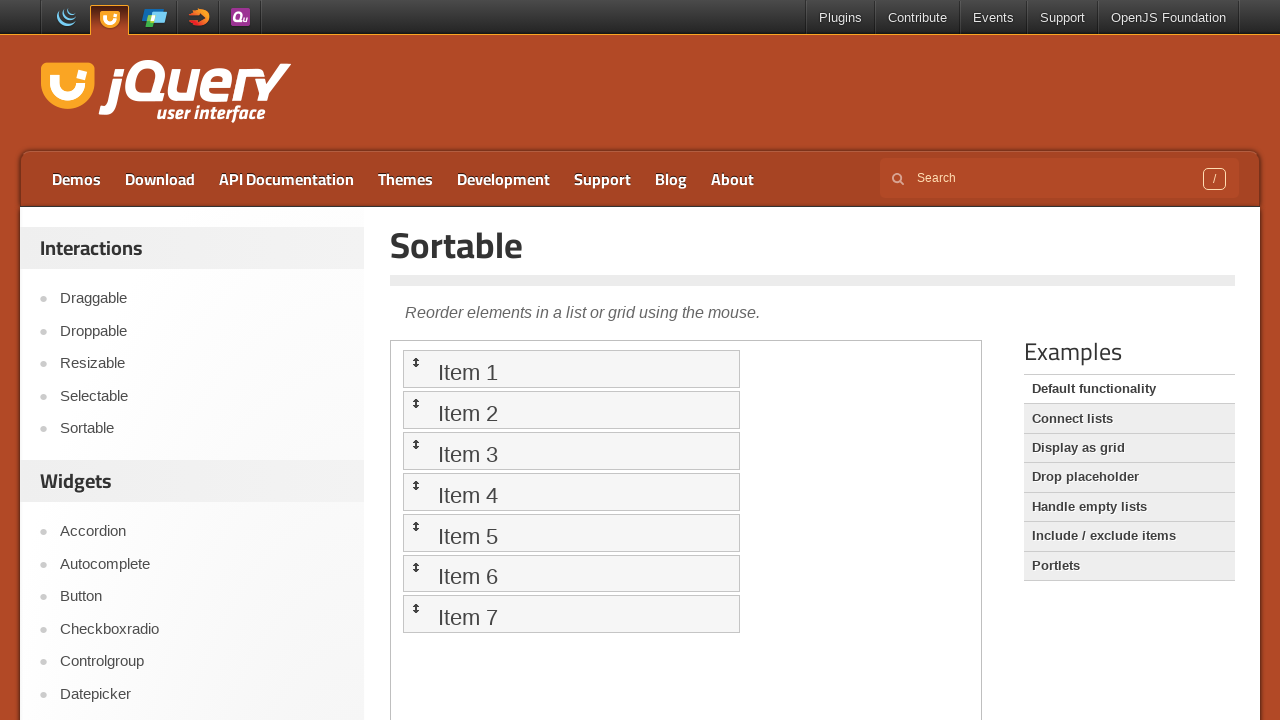

Located the iframe containing the sortable demo
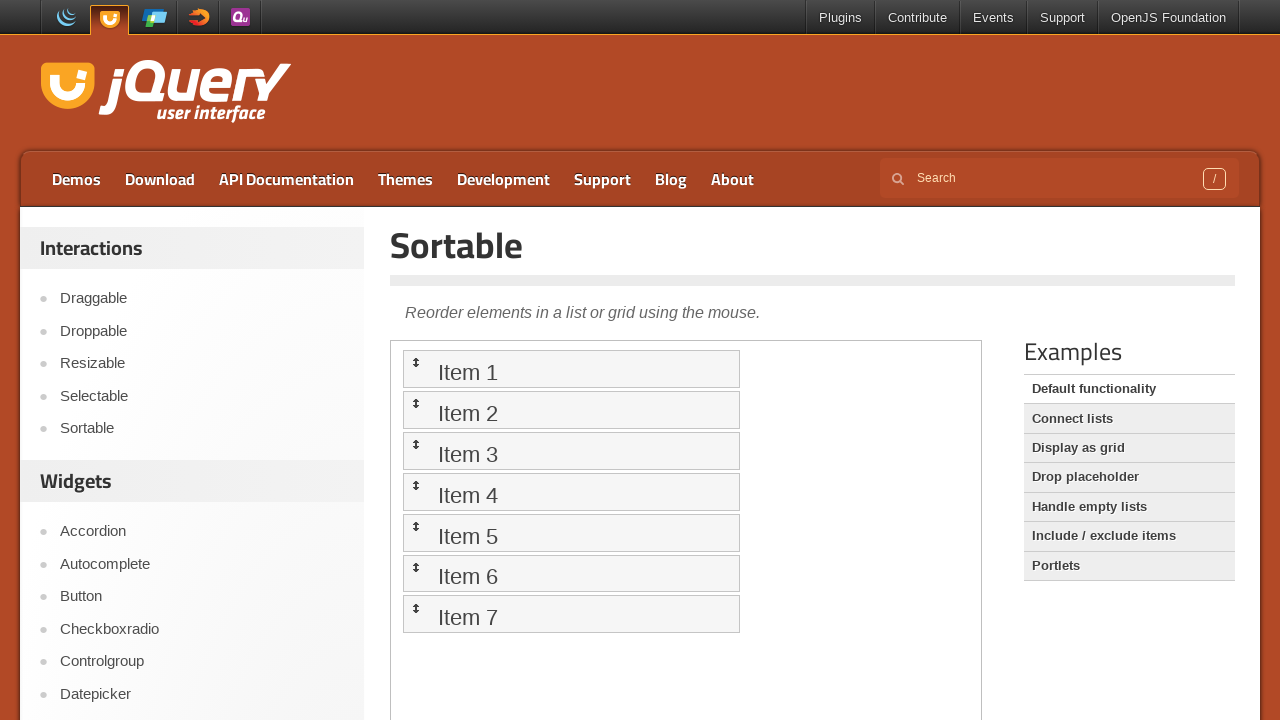

Waited 1000ms for iframe to load
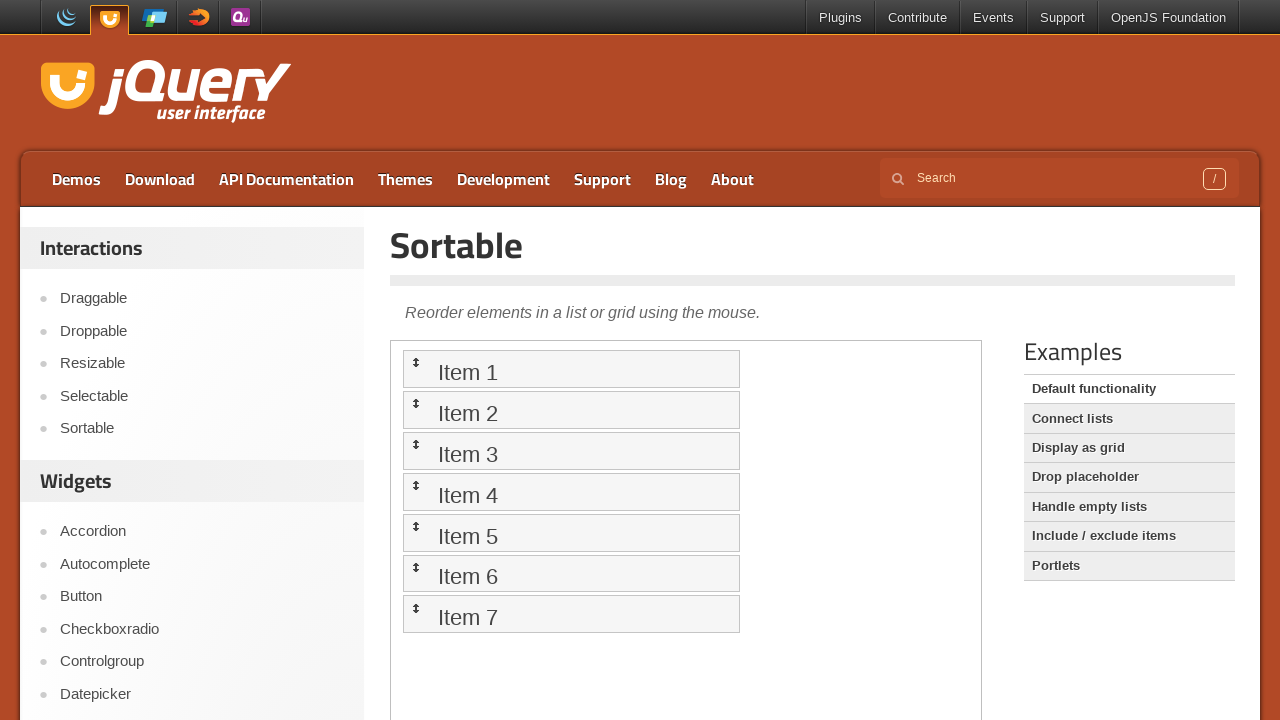

Located sortable list item 1
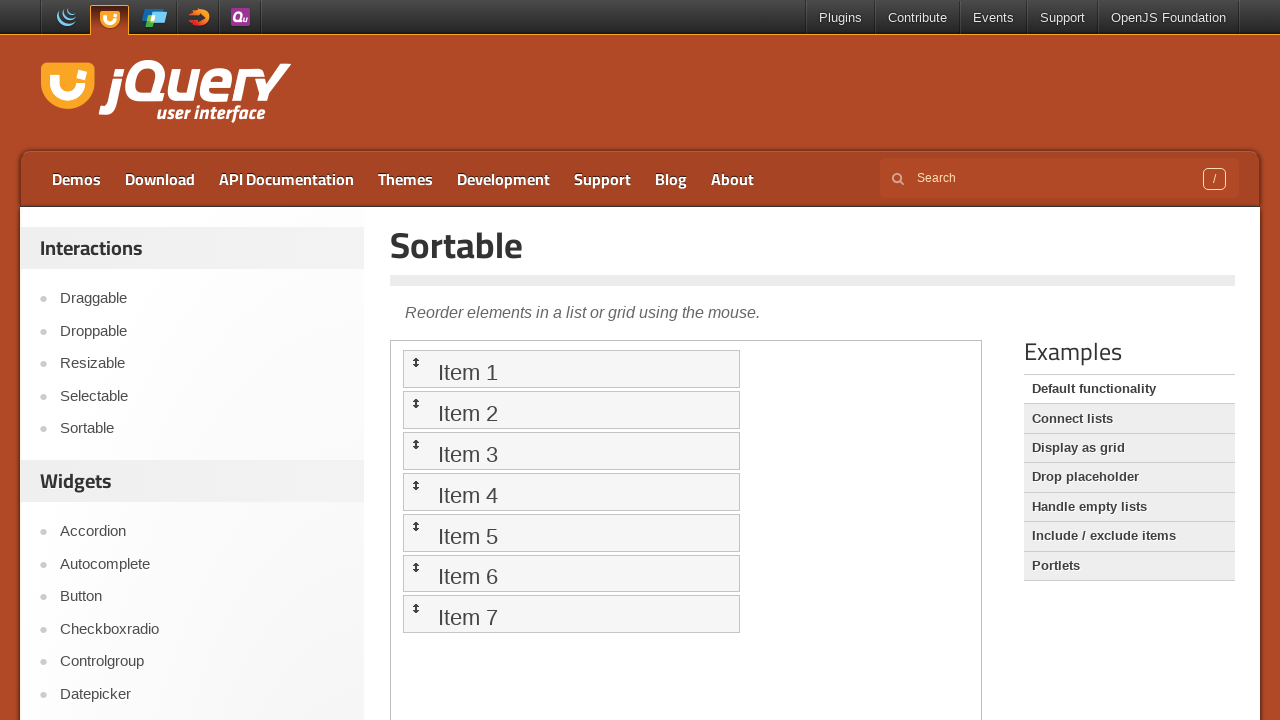

Located sortable list item 2
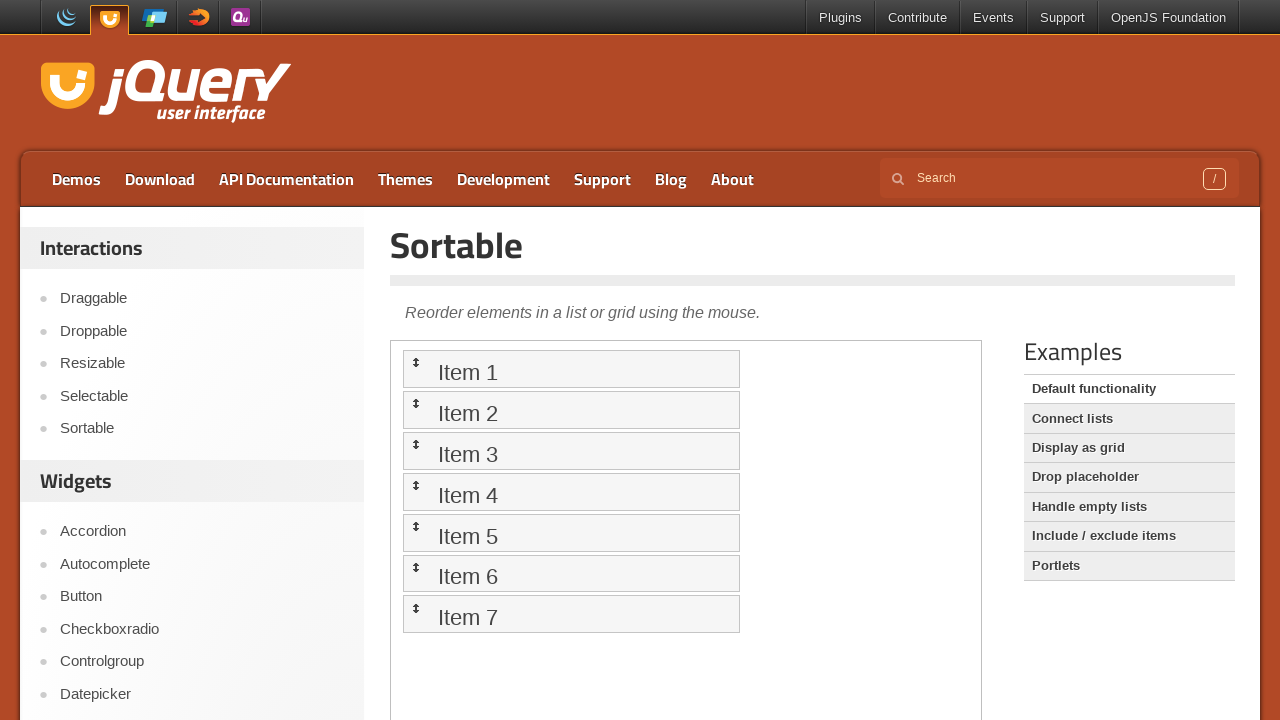

Located sortable list item 3
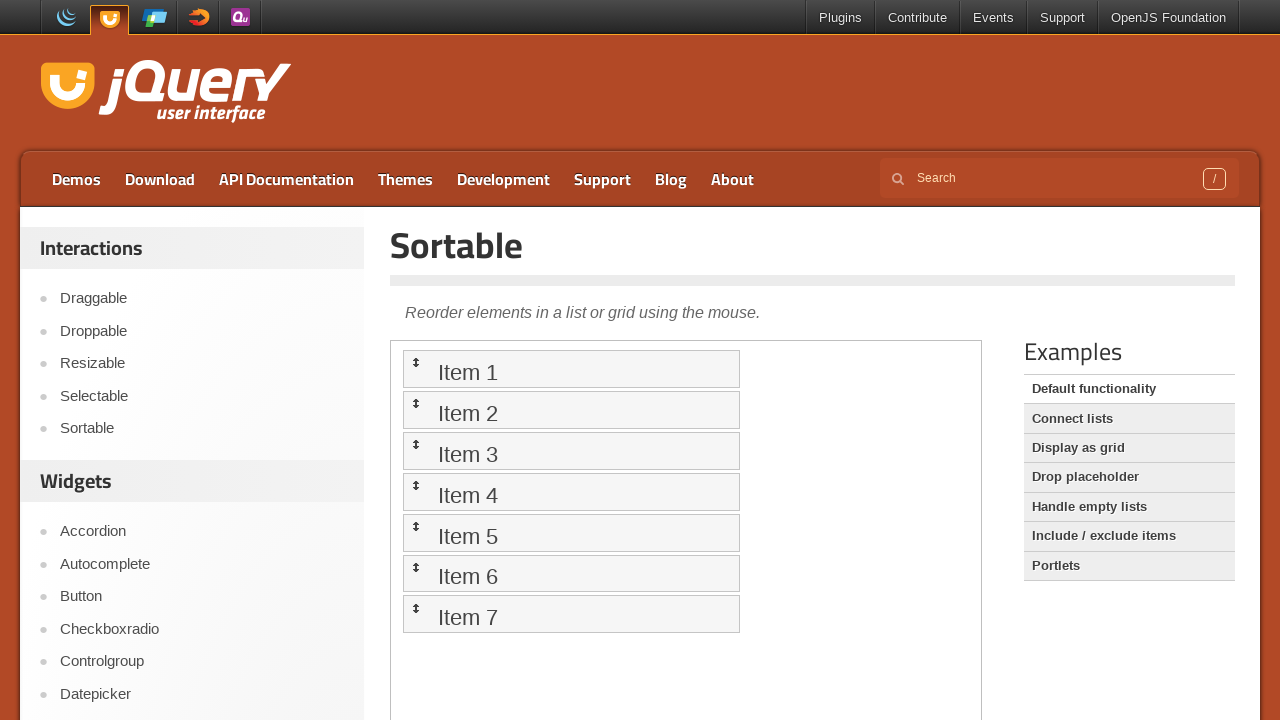

Located sortable list item 4
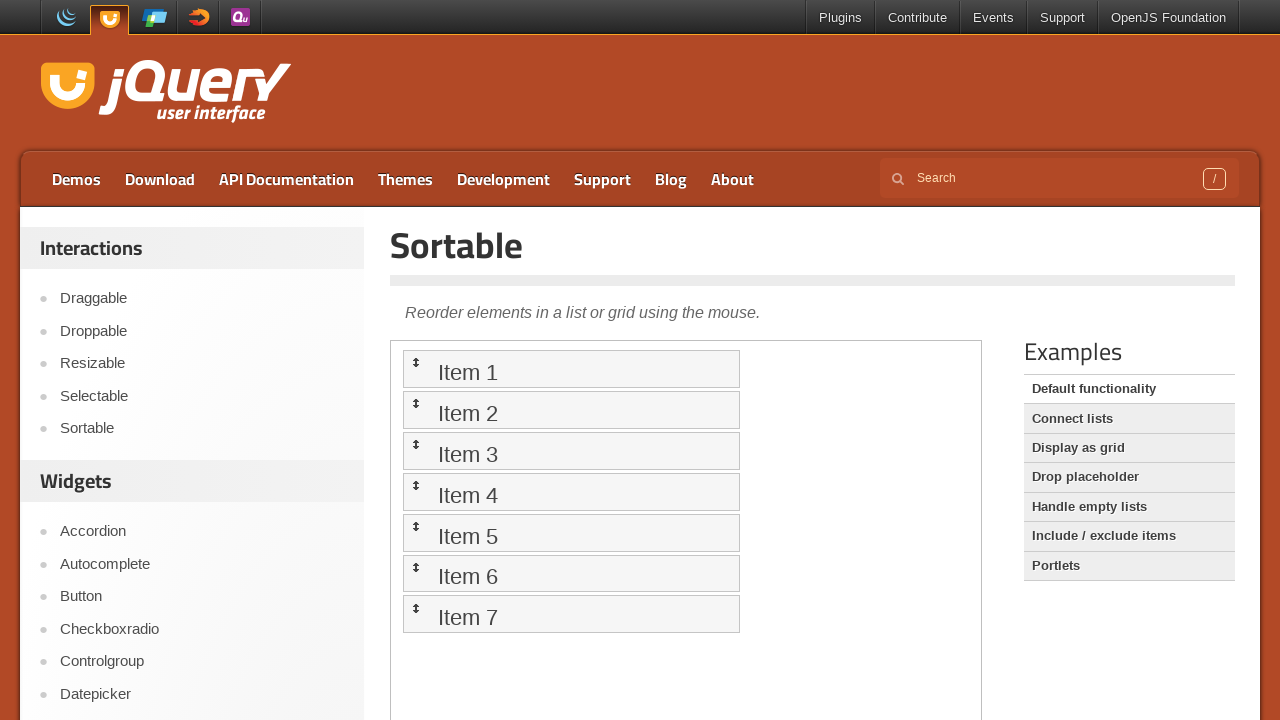

Located sortable list item 5
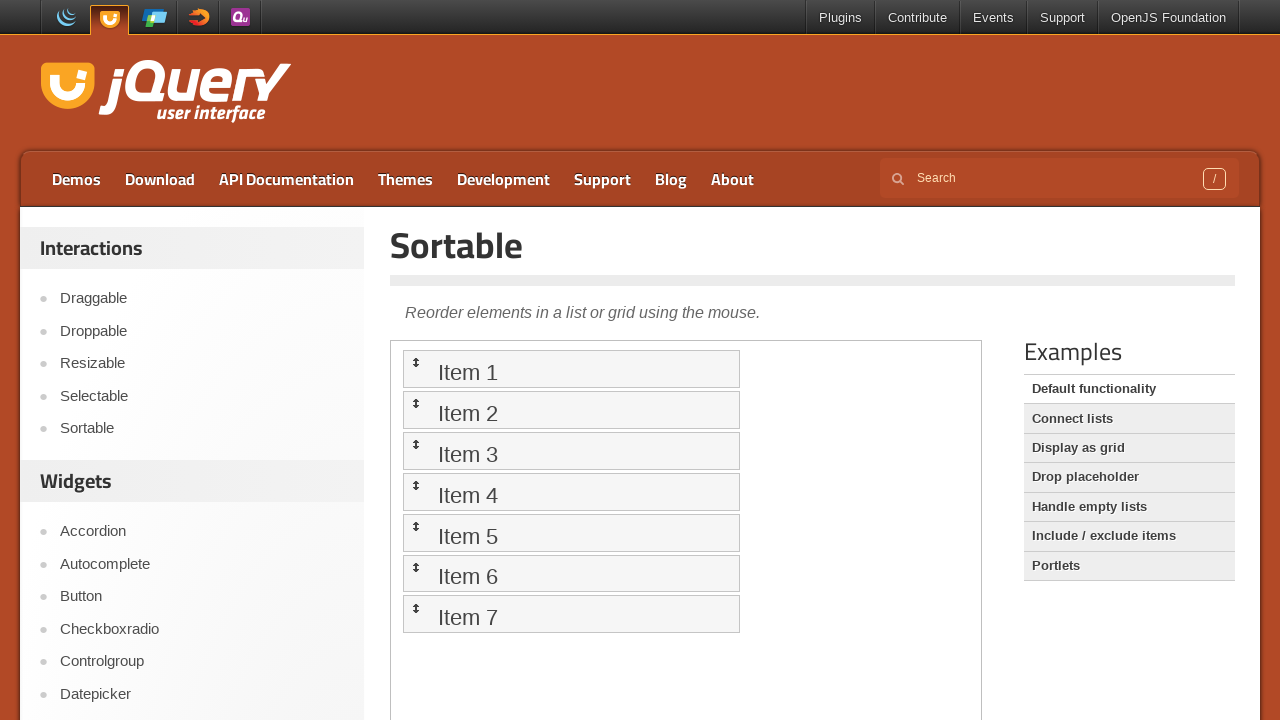

Located sortable list item 6
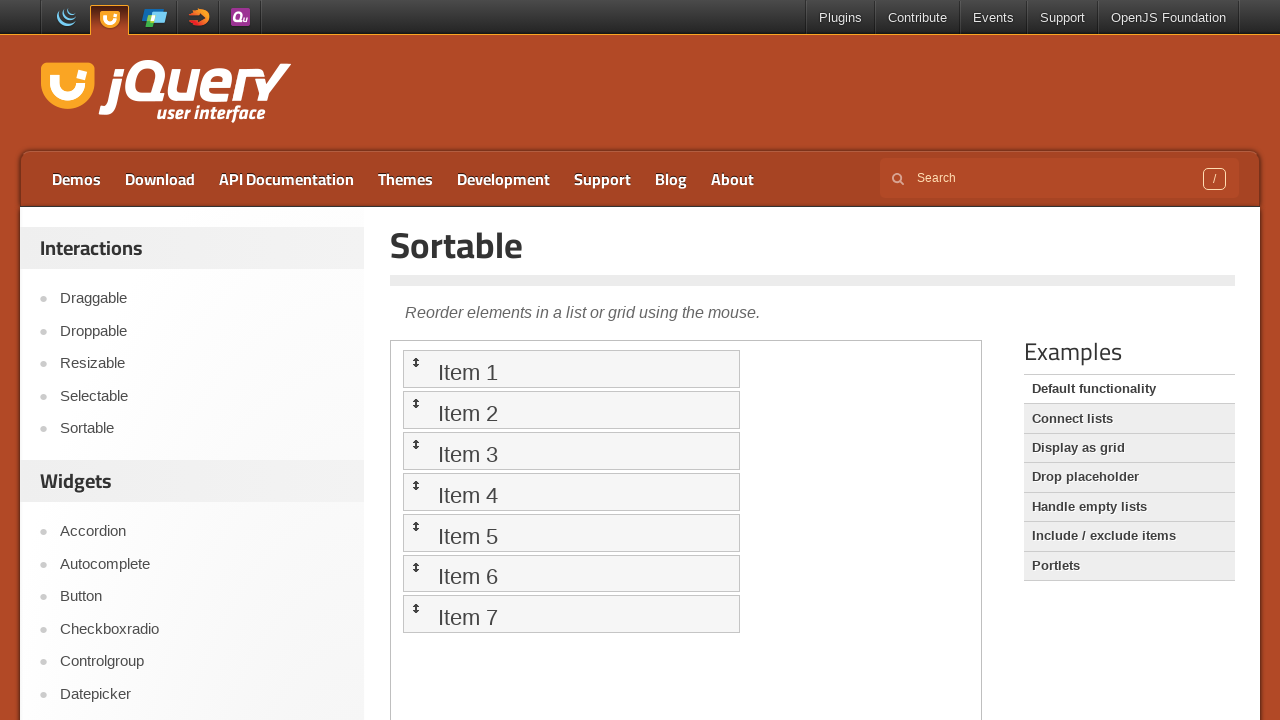

Located sortable list item 7
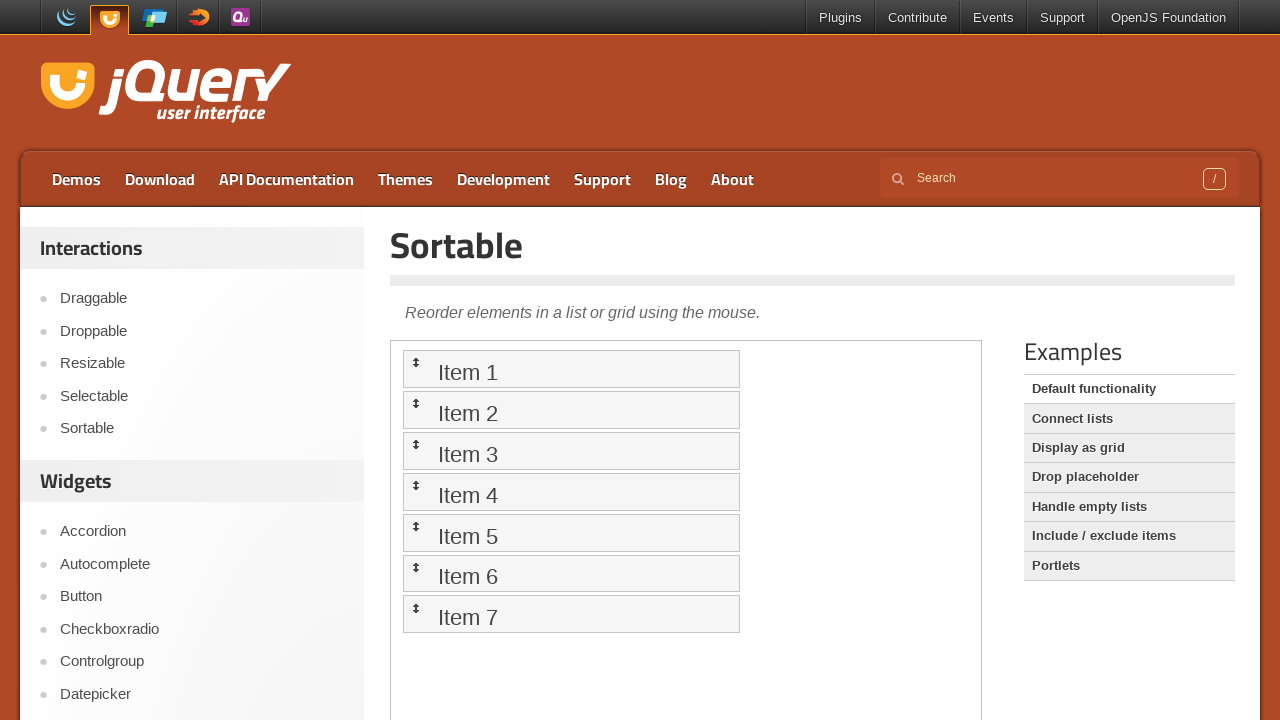

Scrolled to first sortable list item
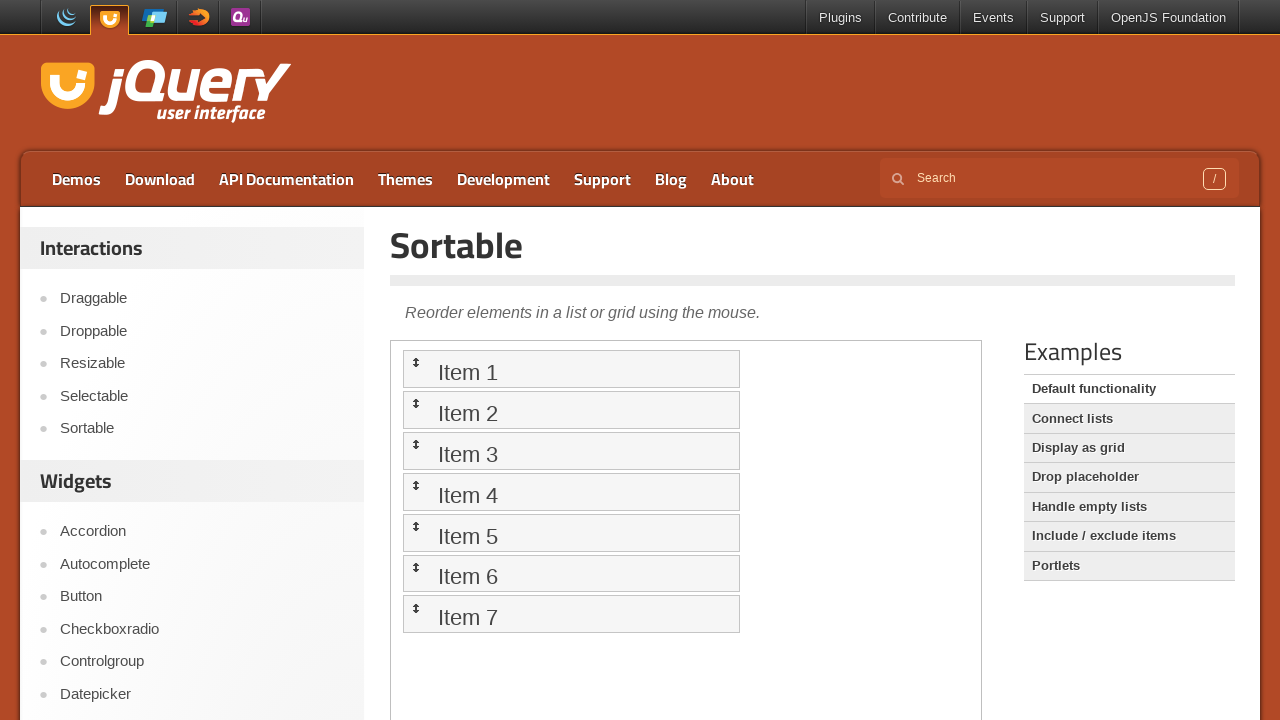

Dragged item 1 to item 7 position at (571, 614)
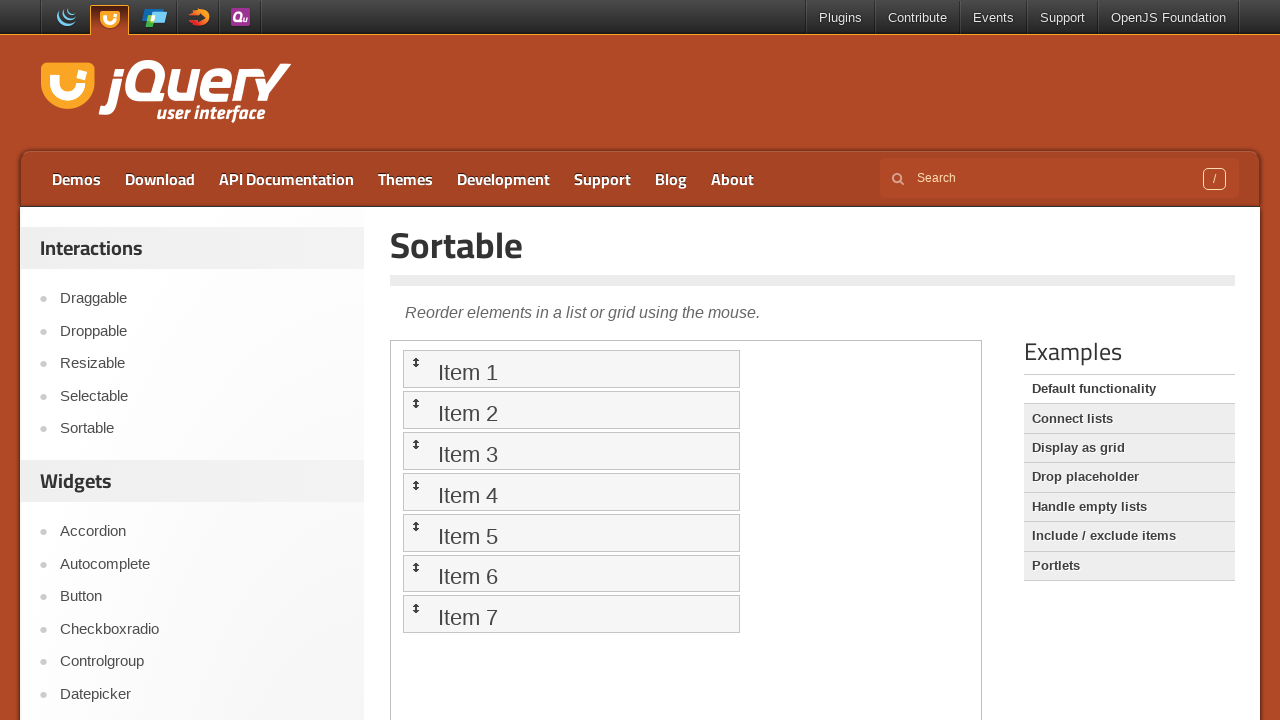

Dragged item 2 to item 6 position at (571, 573)
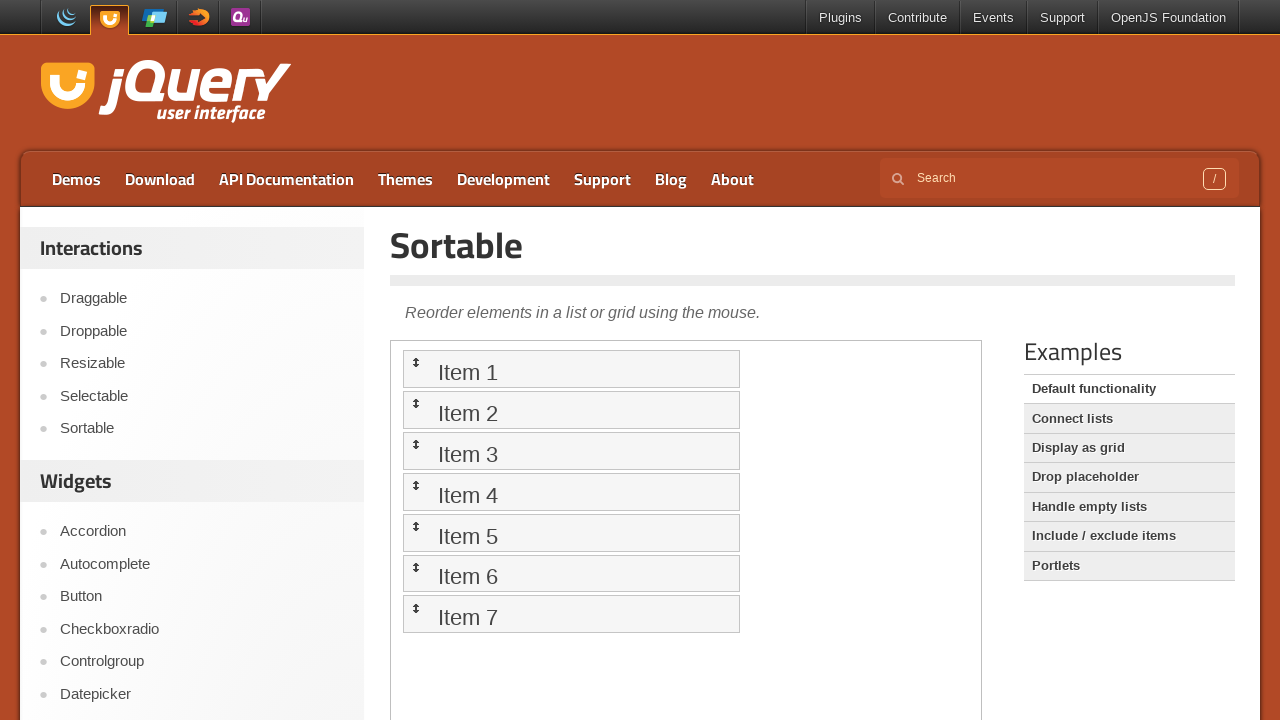

Dragged item 3 to item 5 position at (571, 532)
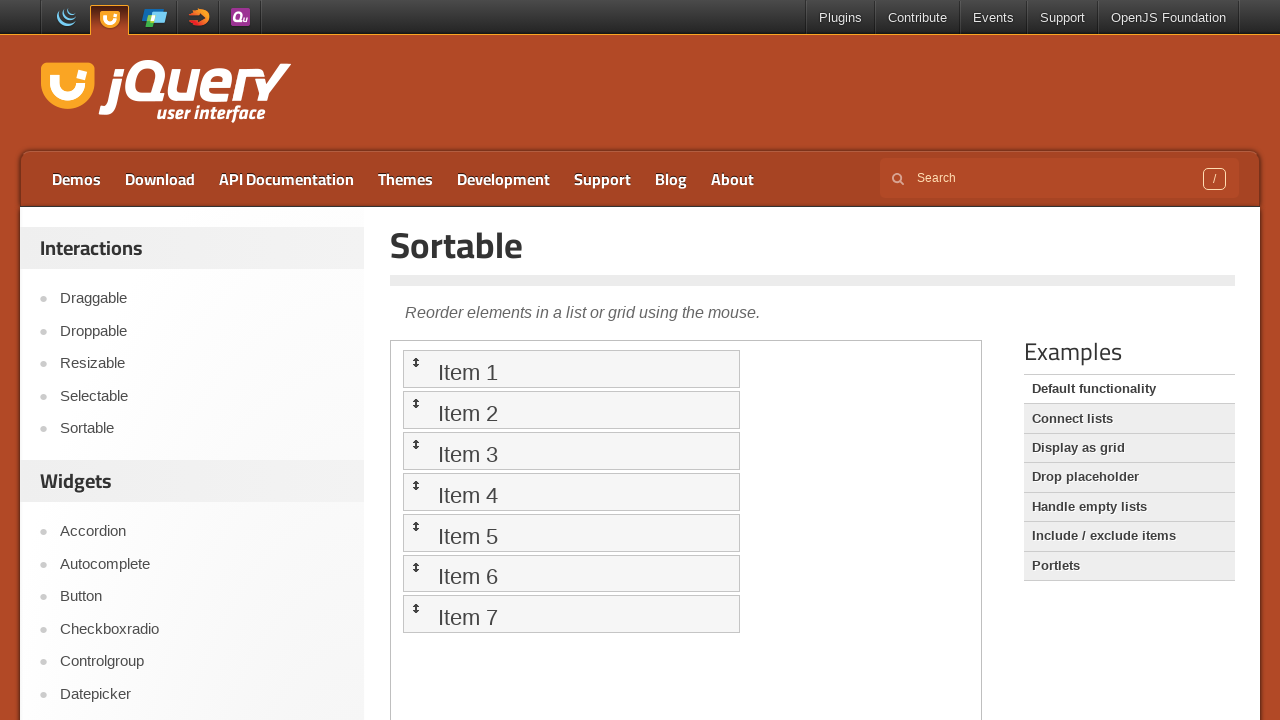

Dragged item 4 to itself (no change) at (571, 492)
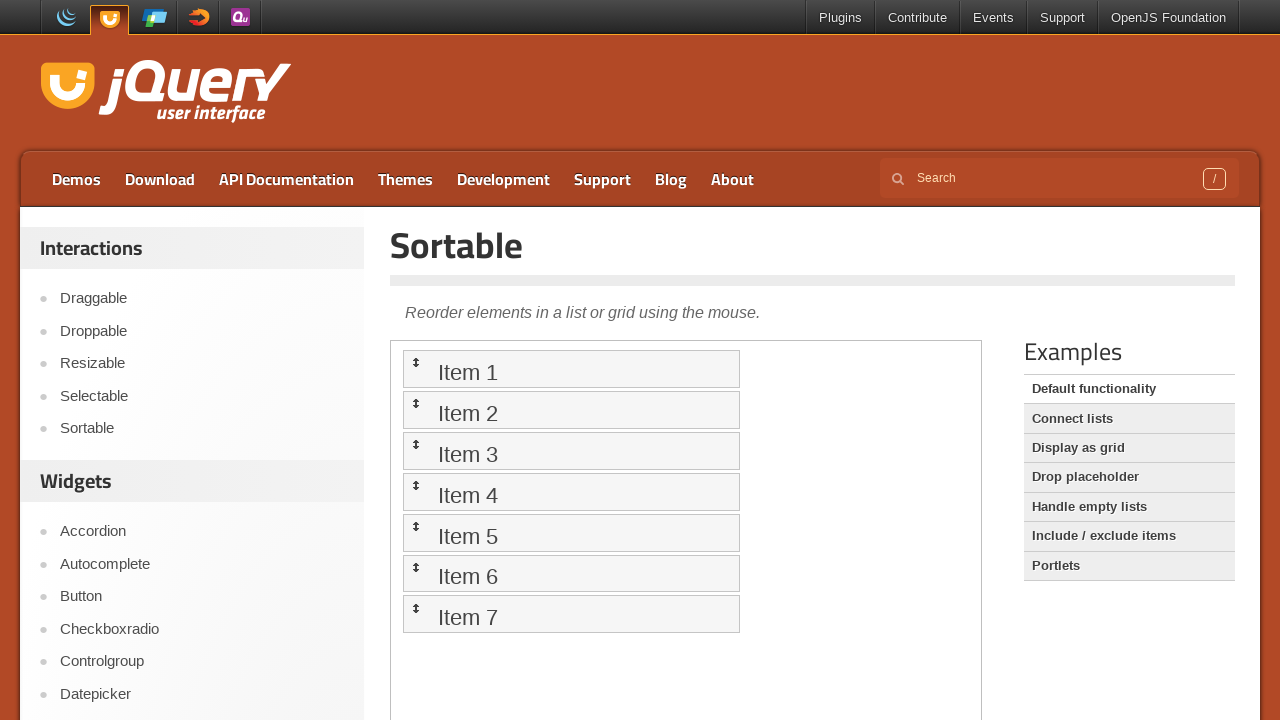

Dragged item 5 to item 3 position at (571, 451)
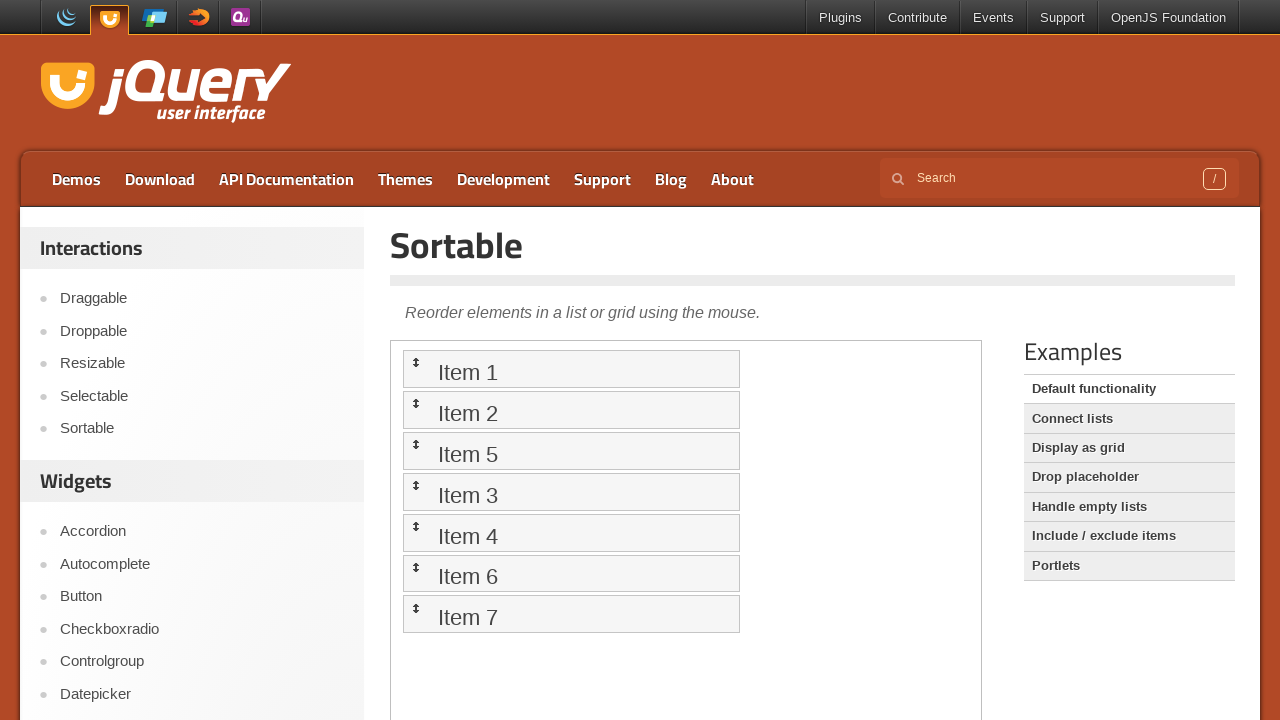

Dragged item 6 to item 2 position at (571, 410)
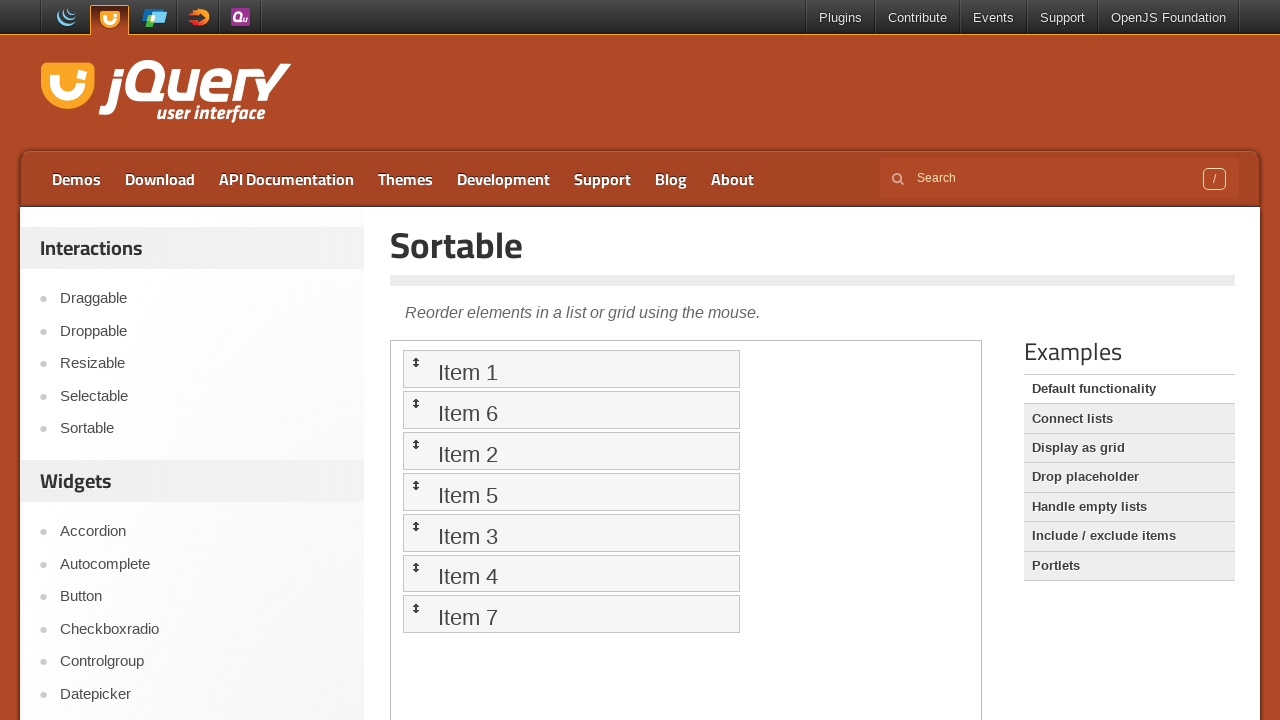

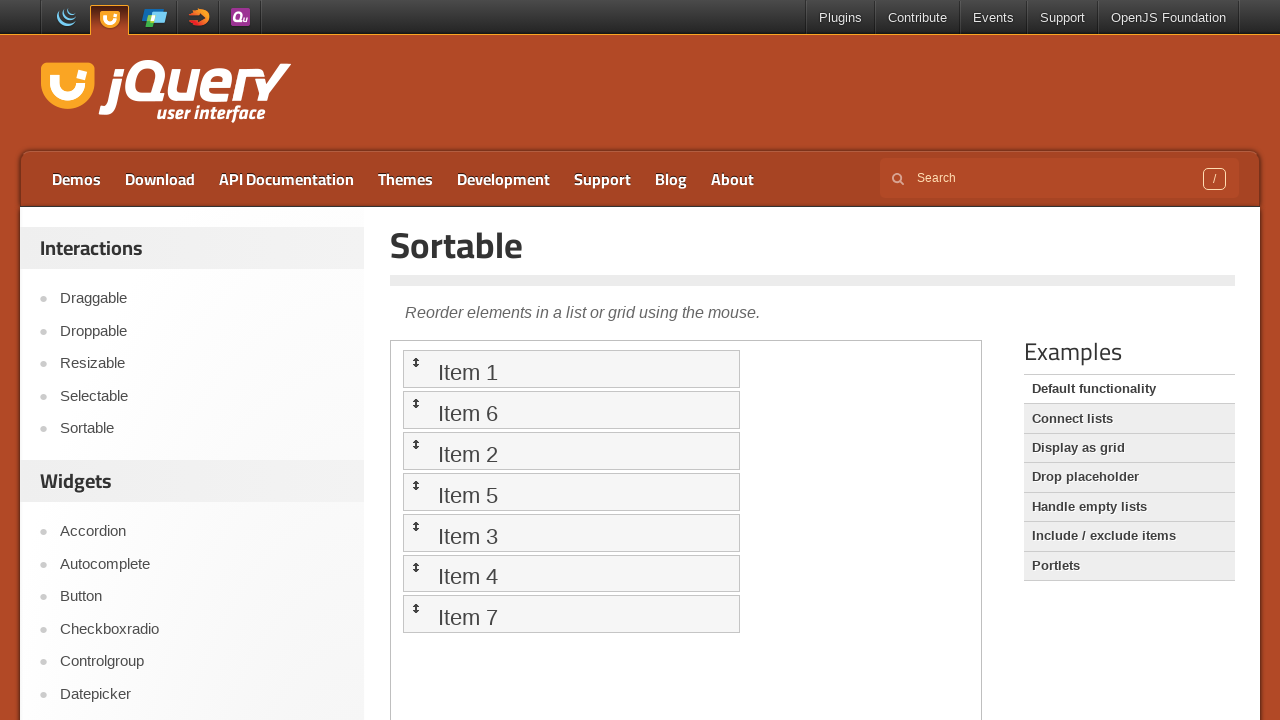